Tests checkbox clicking and button clicking functionality on a form

Starting URL: https://selenium.dev/selenium/web/formPage.html

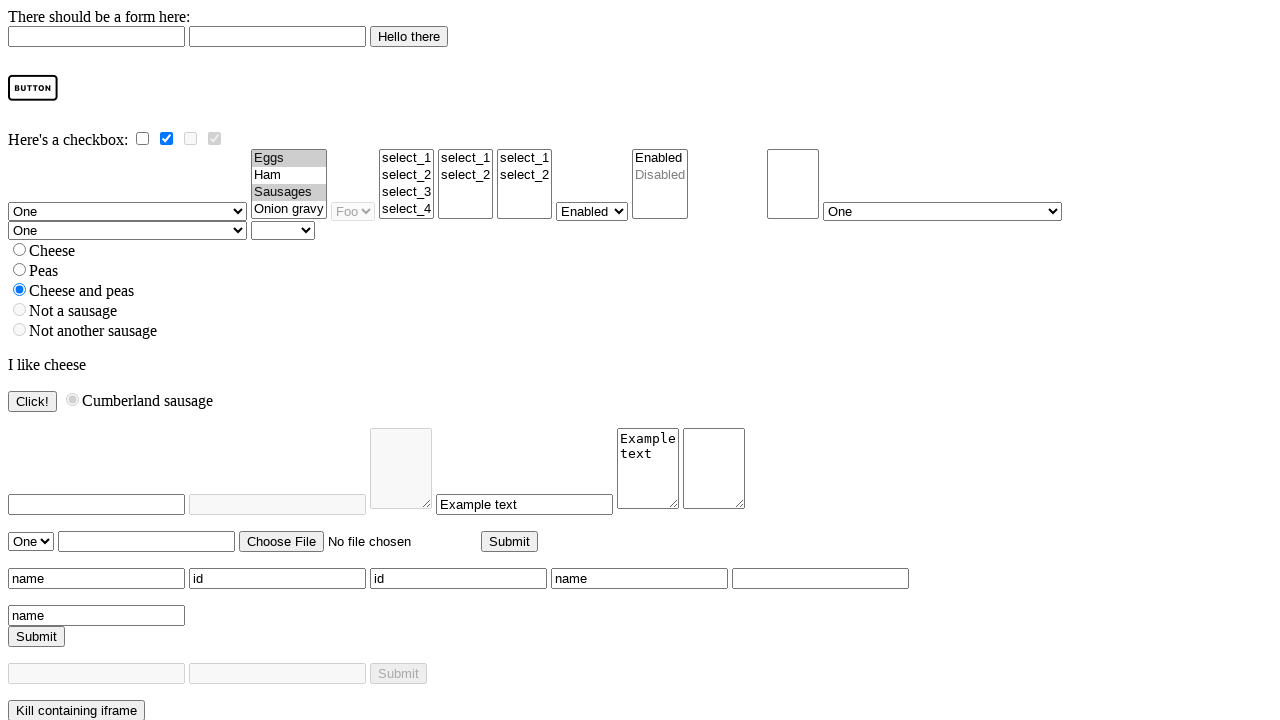

Navigated to form page
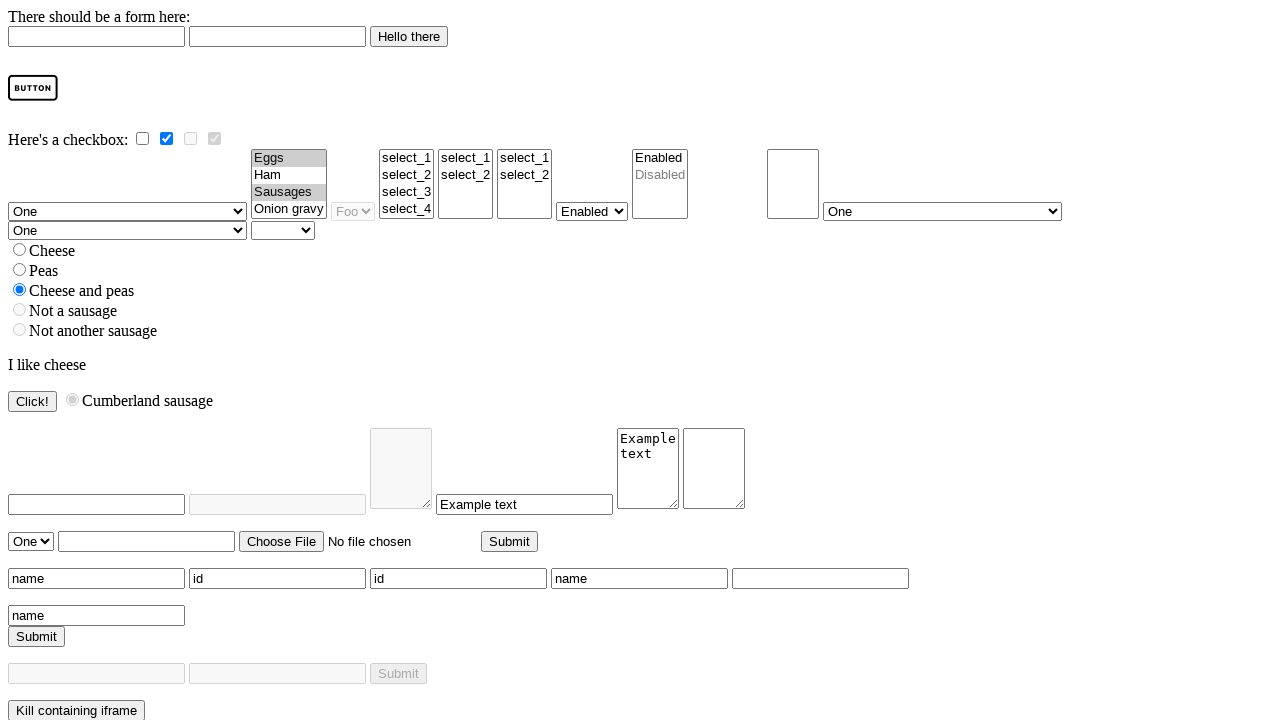

Clicked the cheese checkbox at (20, 250) on input#cheese
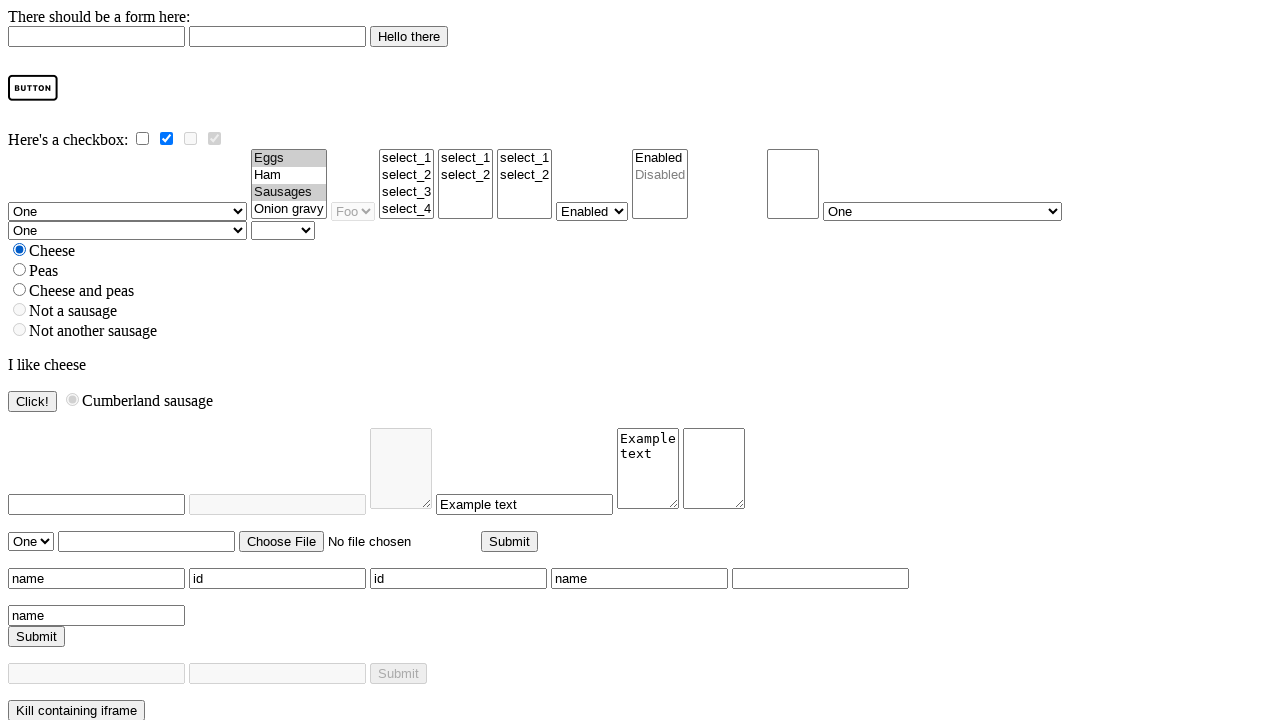

Clicked the 'Click!' button at (32, 402) on input[value='Click!']
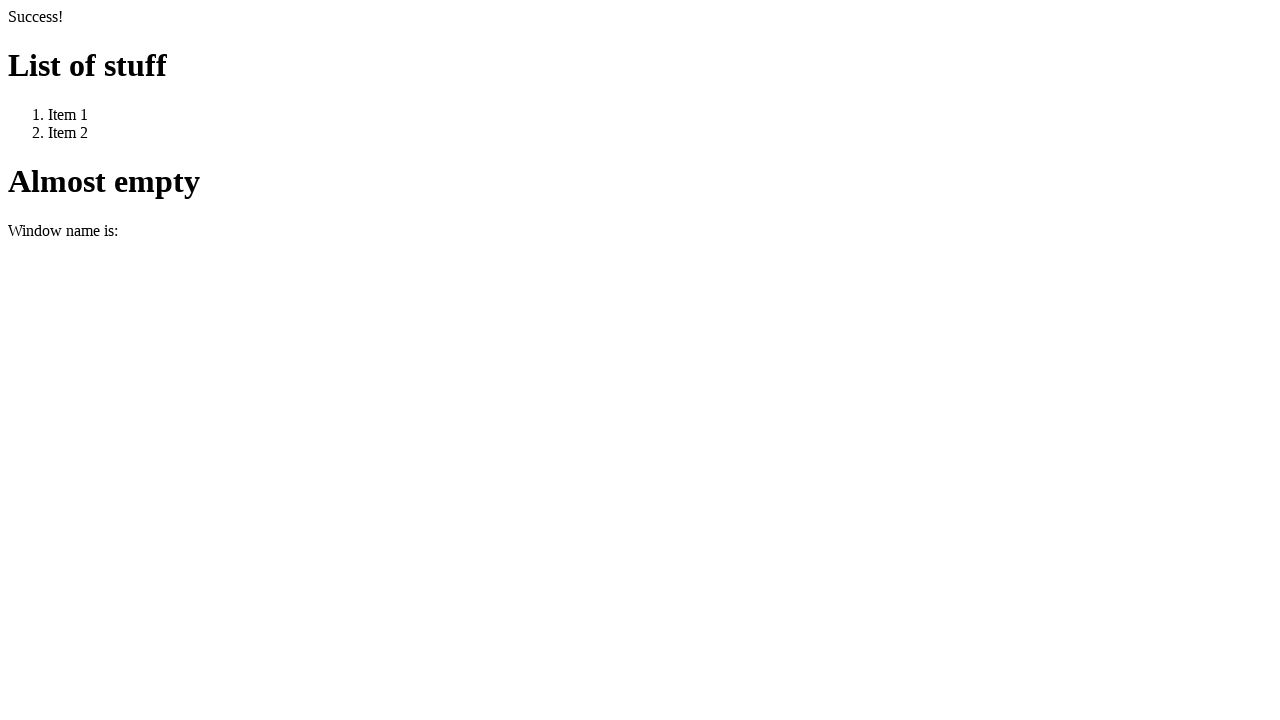

Waited 1000ms for any changes to render
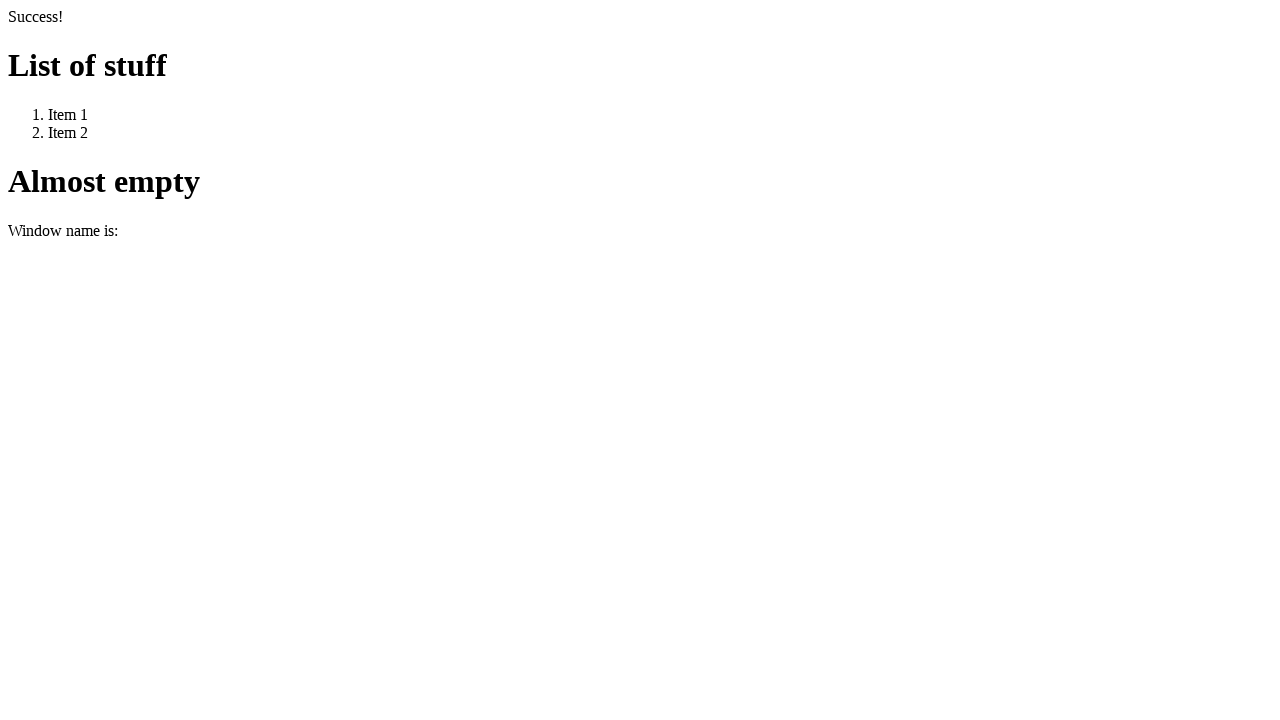

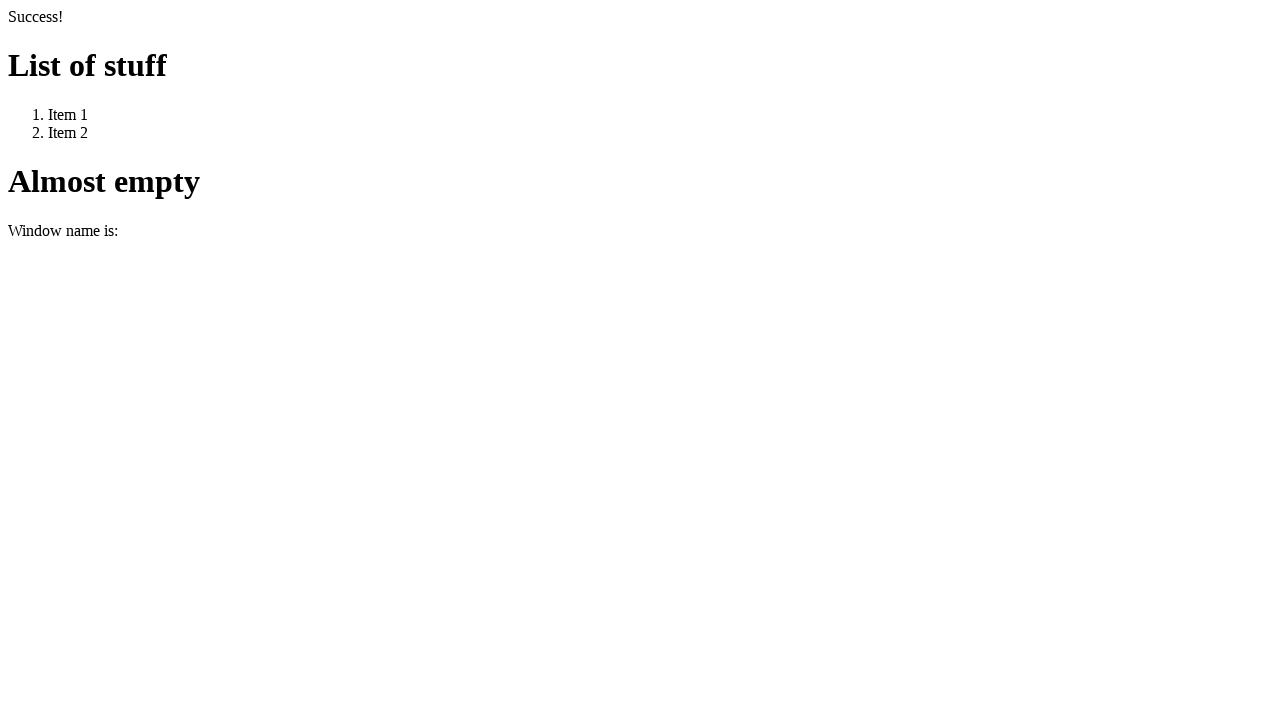